Complete e-commerce flow test on Sauce Demo site: logs in with demo credentials, adds products to cart, fills checkout information, and completes the purchase

Starting URL: https://www.saucedemo.com/

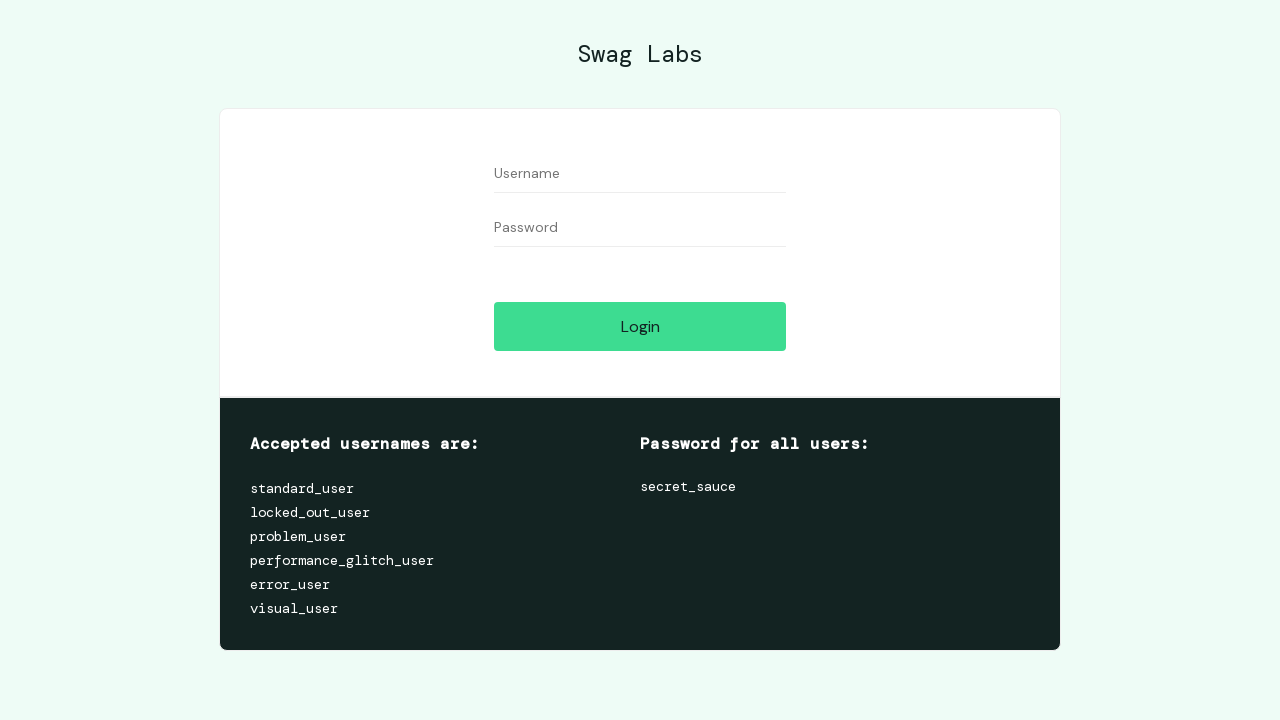

Filled username field with 'standard_user' on #user-name
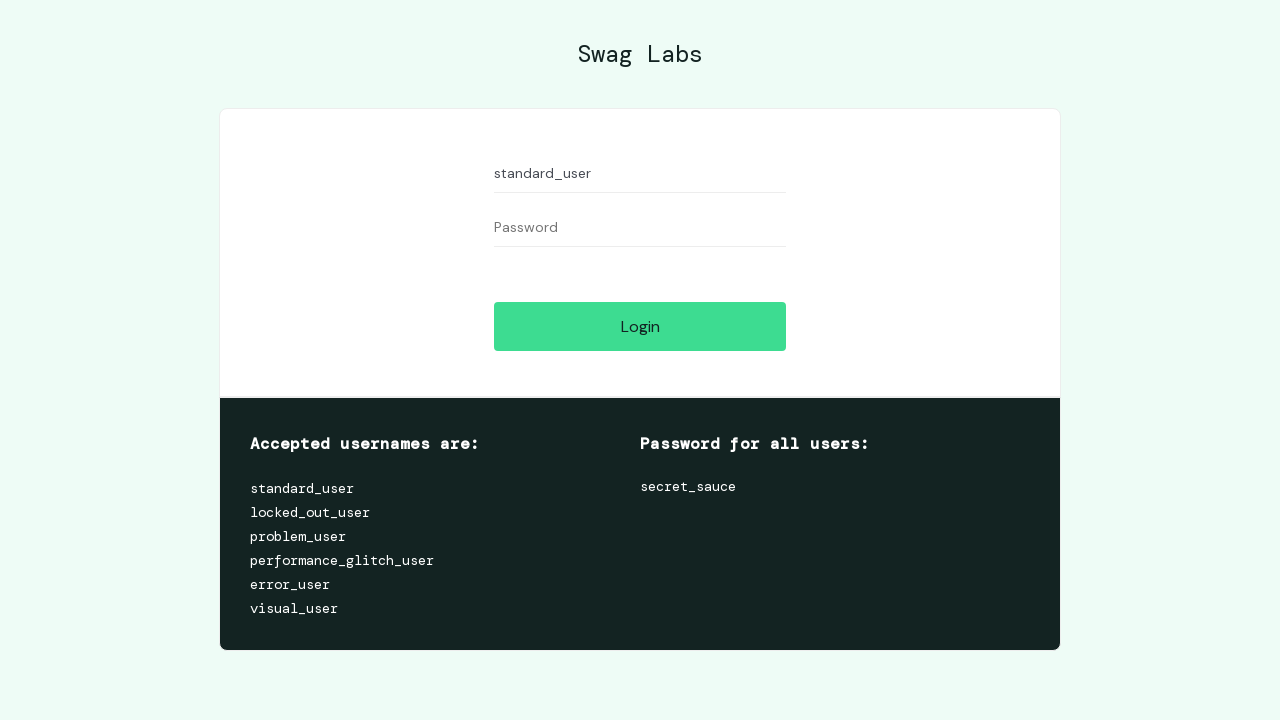

Filled password field with 'secret_sauce' on #password
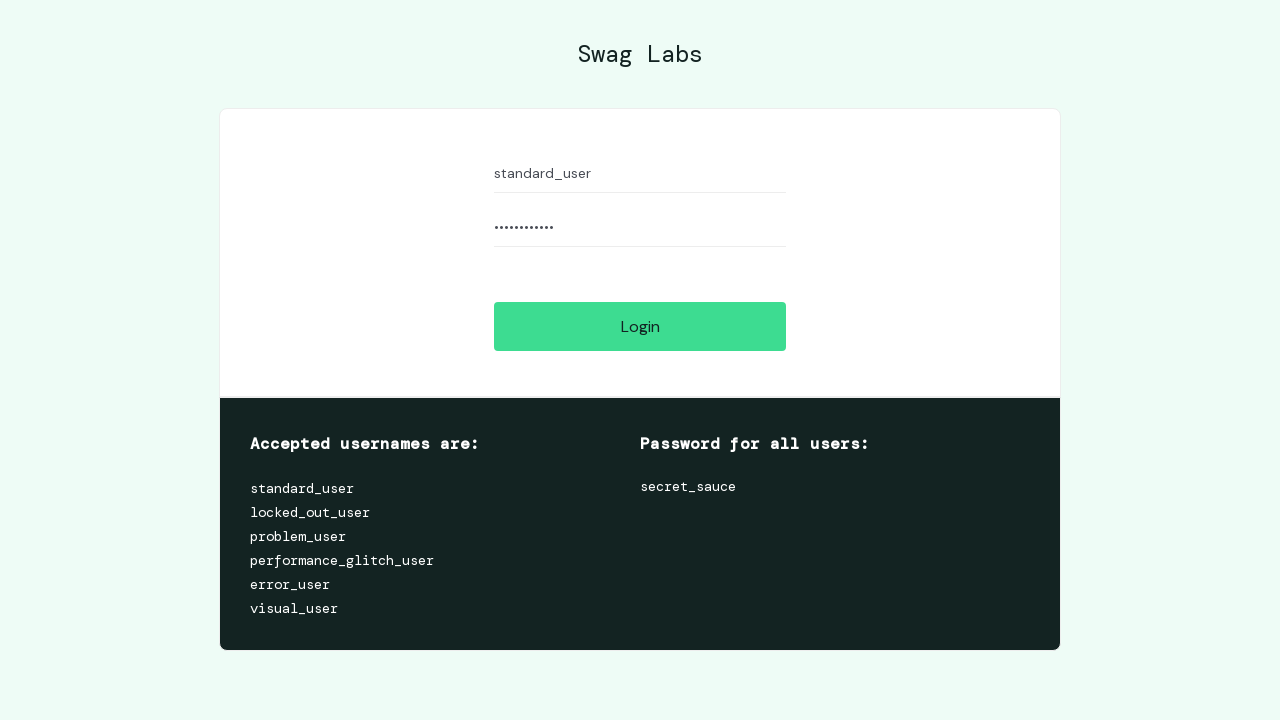

Clicked login button to authenticate at (640, 326) on #login-button
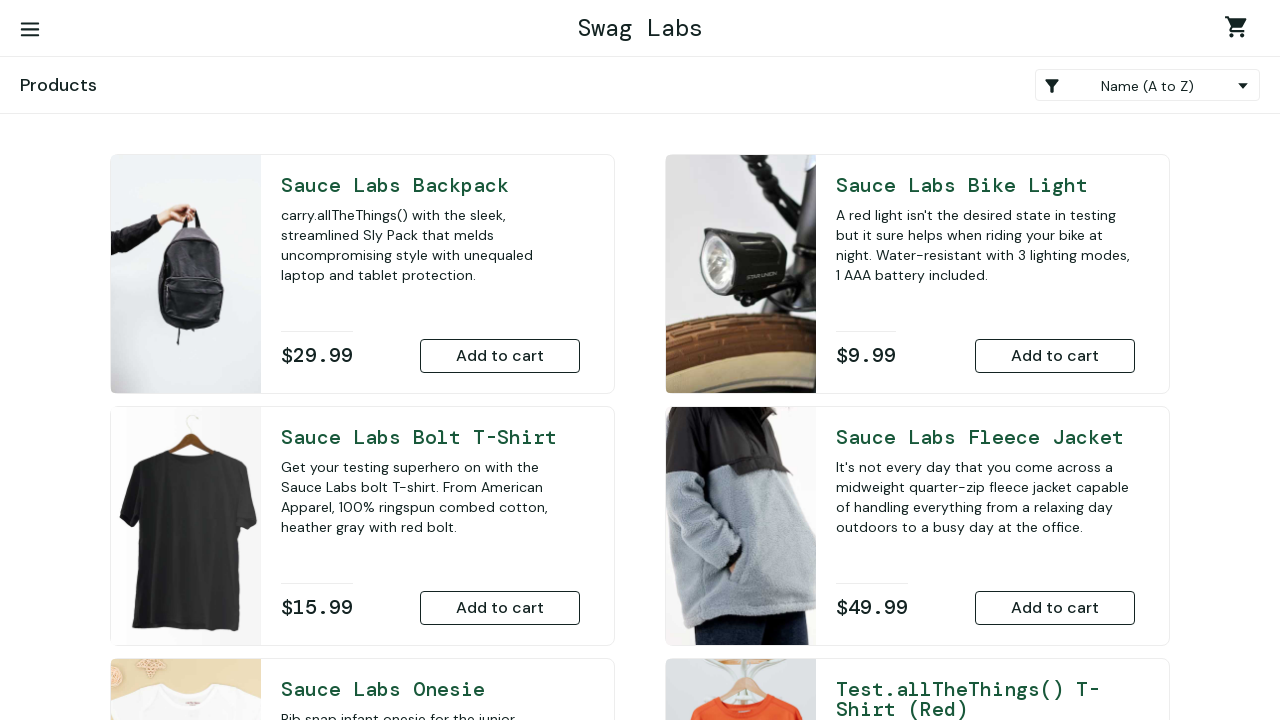

Added Sauce Labs Backpack to cart at (500, 356) on #add-to-cart-sauce-labs-backpack
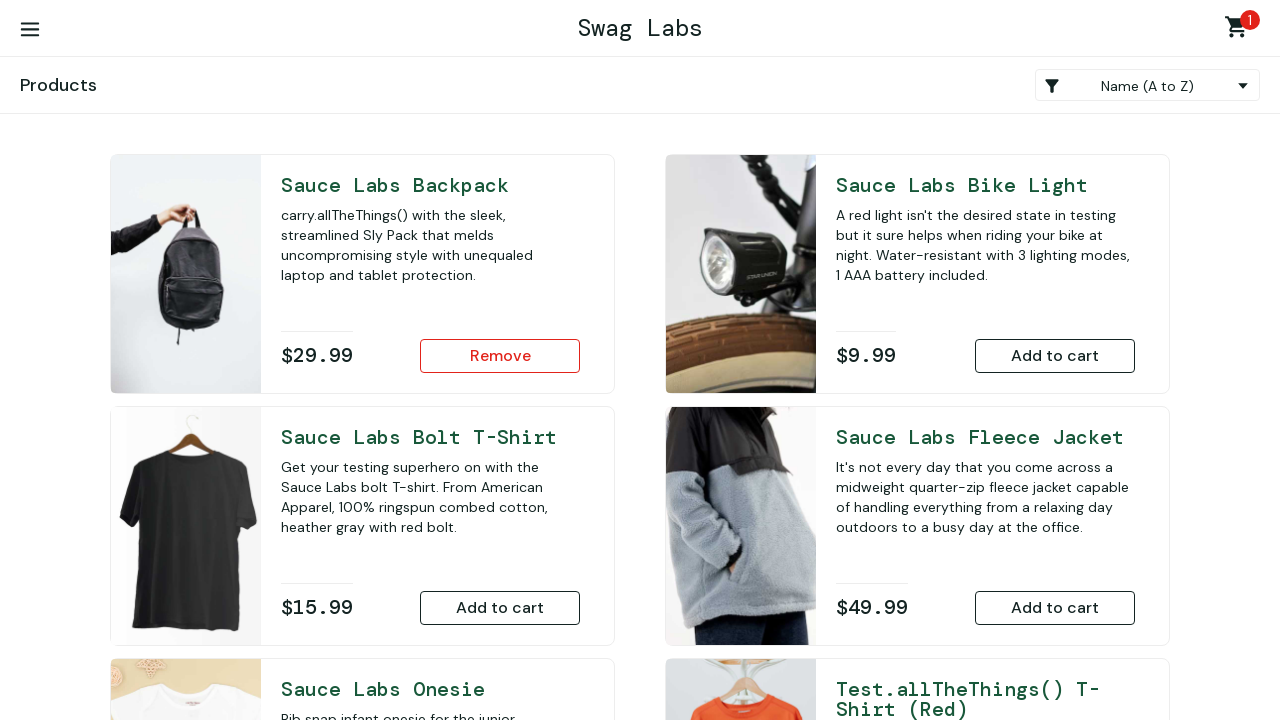

Added Sauce Labs Bolt T-Shirt to cart at (500, 608) on #add-to-cart-sauce-labs-bolt-t-shirt
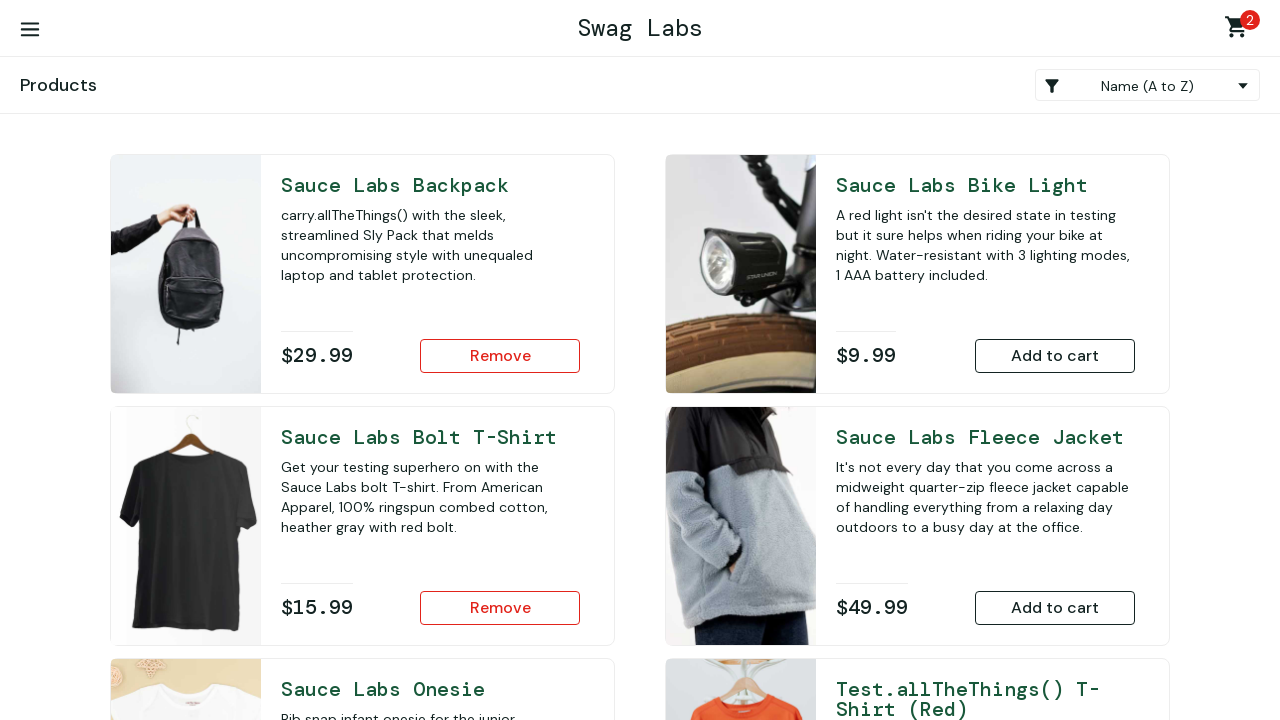

Clicked shopping cart link to view cart at (1240, 30) on a.shopping_cart_link
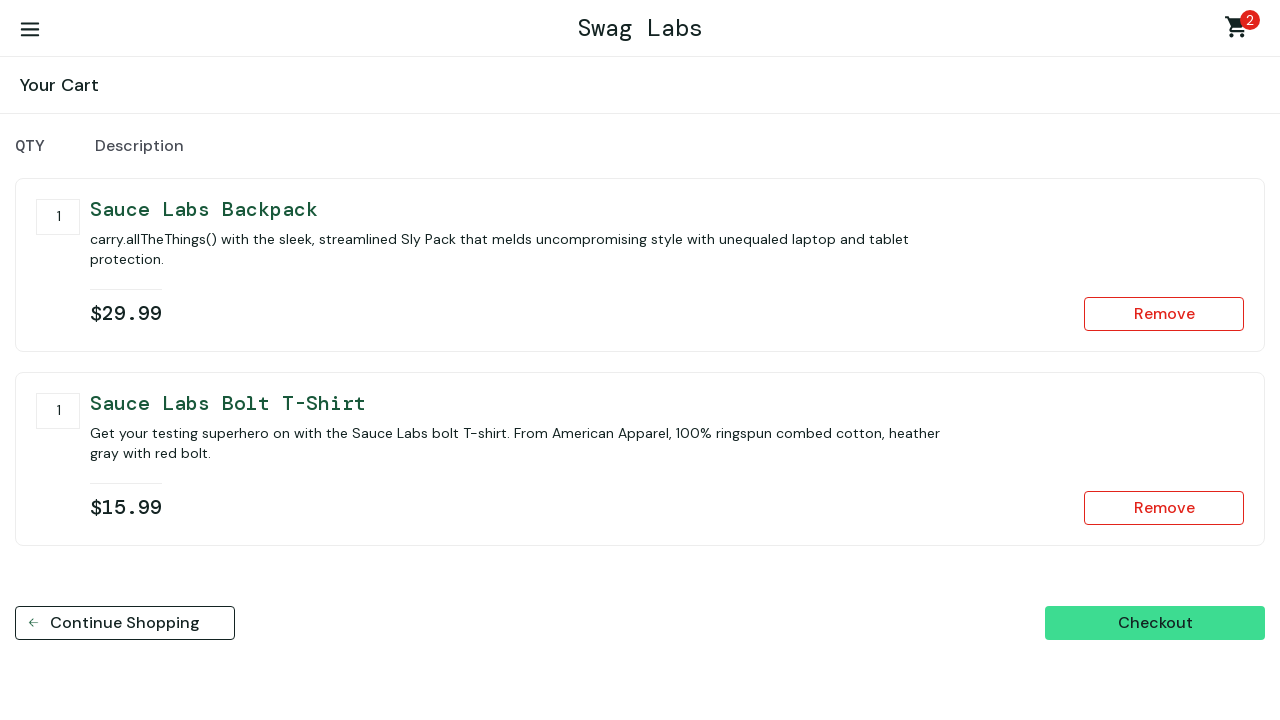

Clicked checkout button to proceed to checkout at (1155, 623) on #checkout
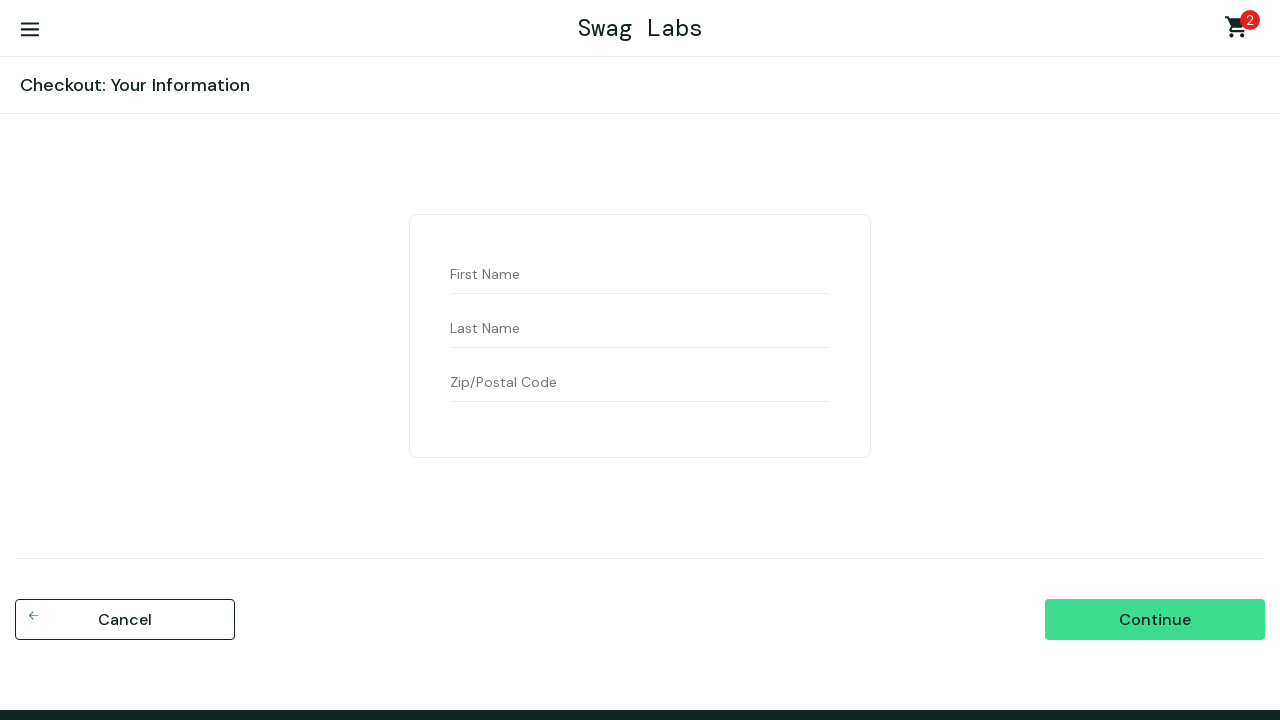

Filled first name field with 'Akshay' on #first-name
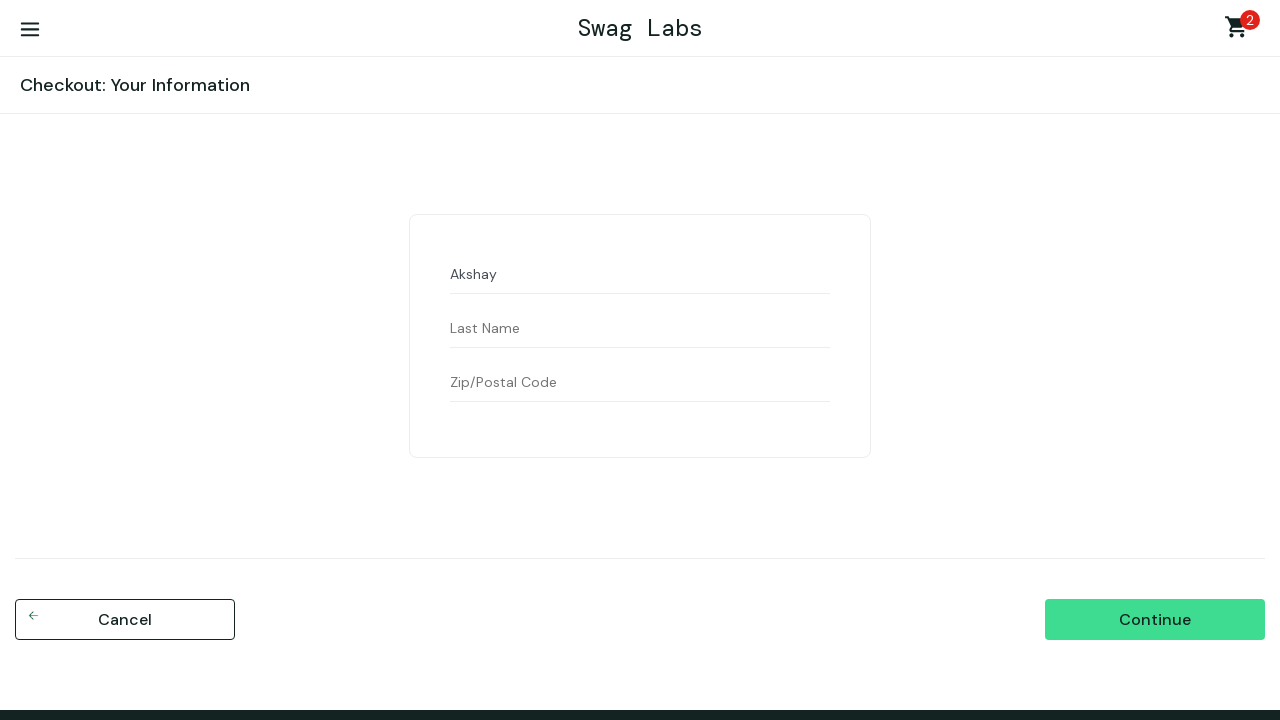

Filled last name field with 'km' on #last-name
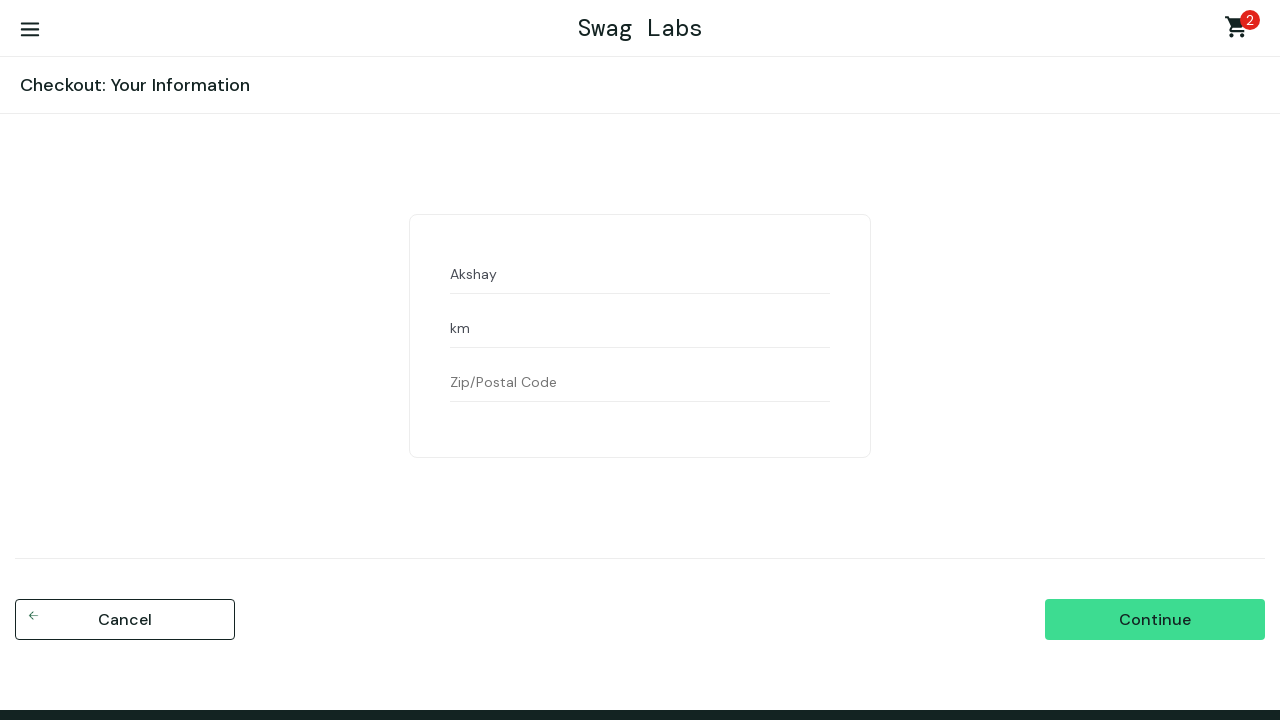

Filled postal code field with '123456' on #postal-code
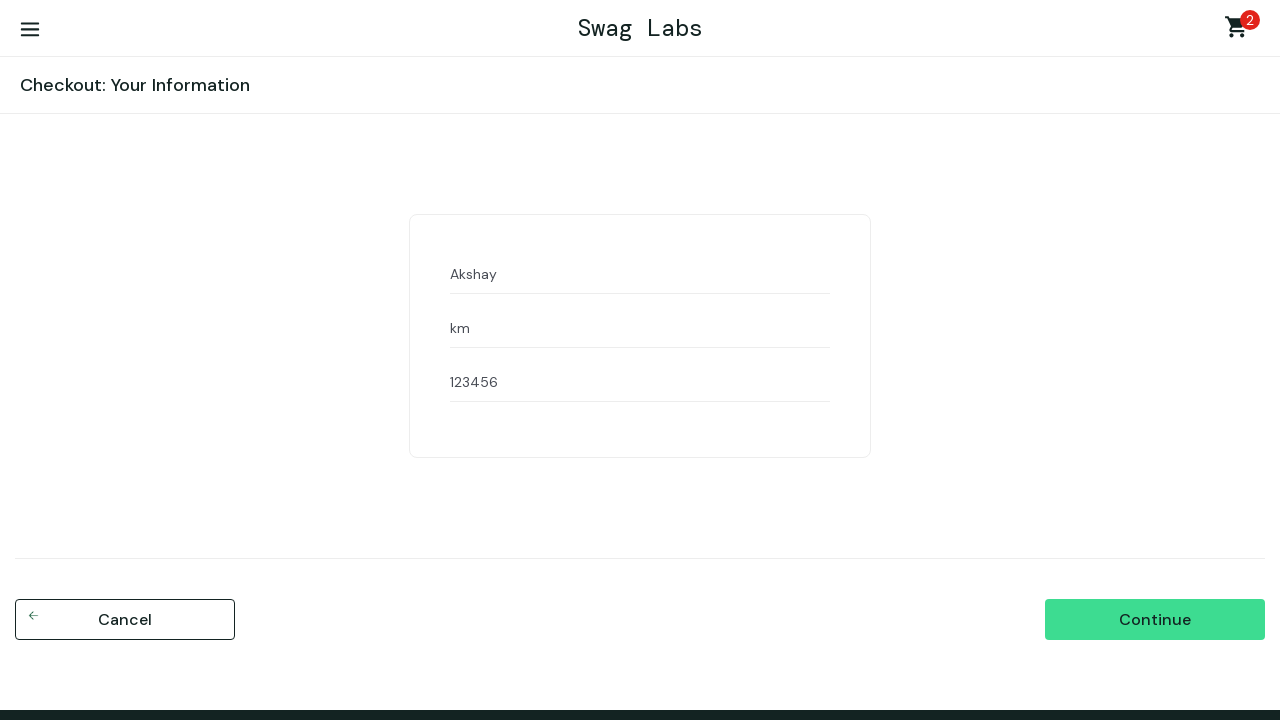

Clicked continue button to proceed to checkout summary at (1155, 620) on #continue
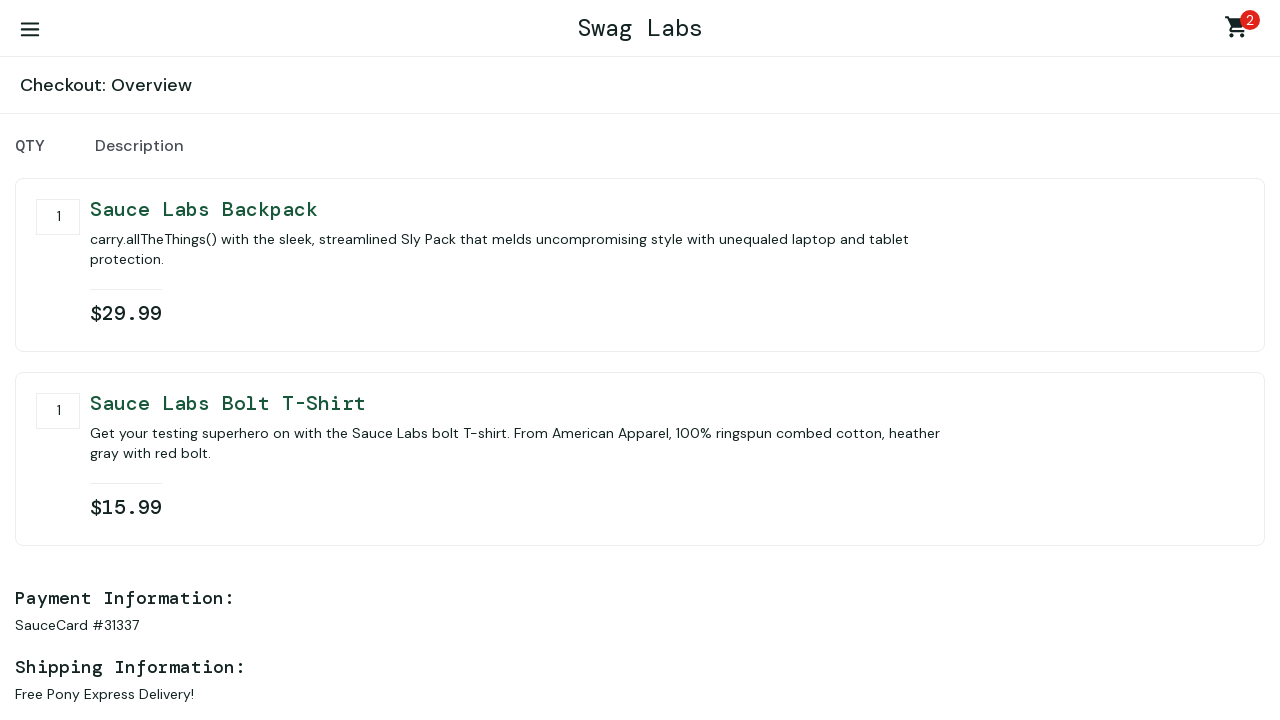

Checkout summary container loaded
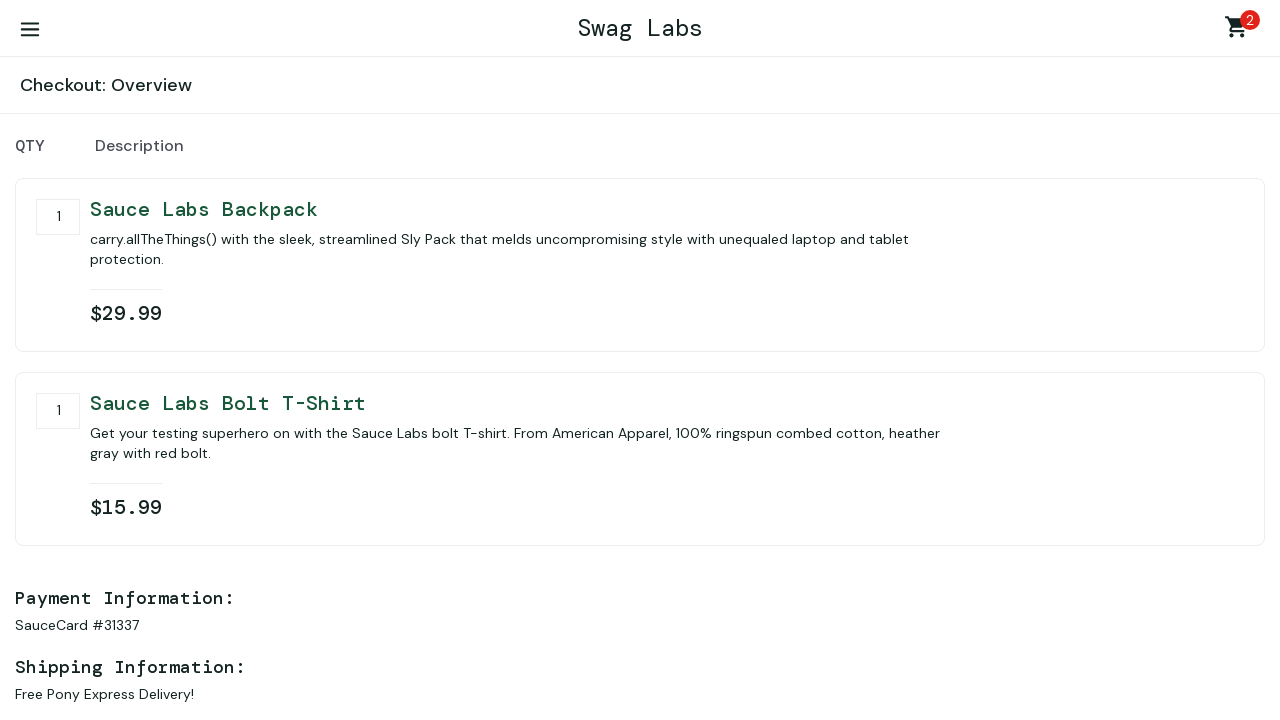

Clicked finish button to complete the purchase at (1155, 463) on #finish
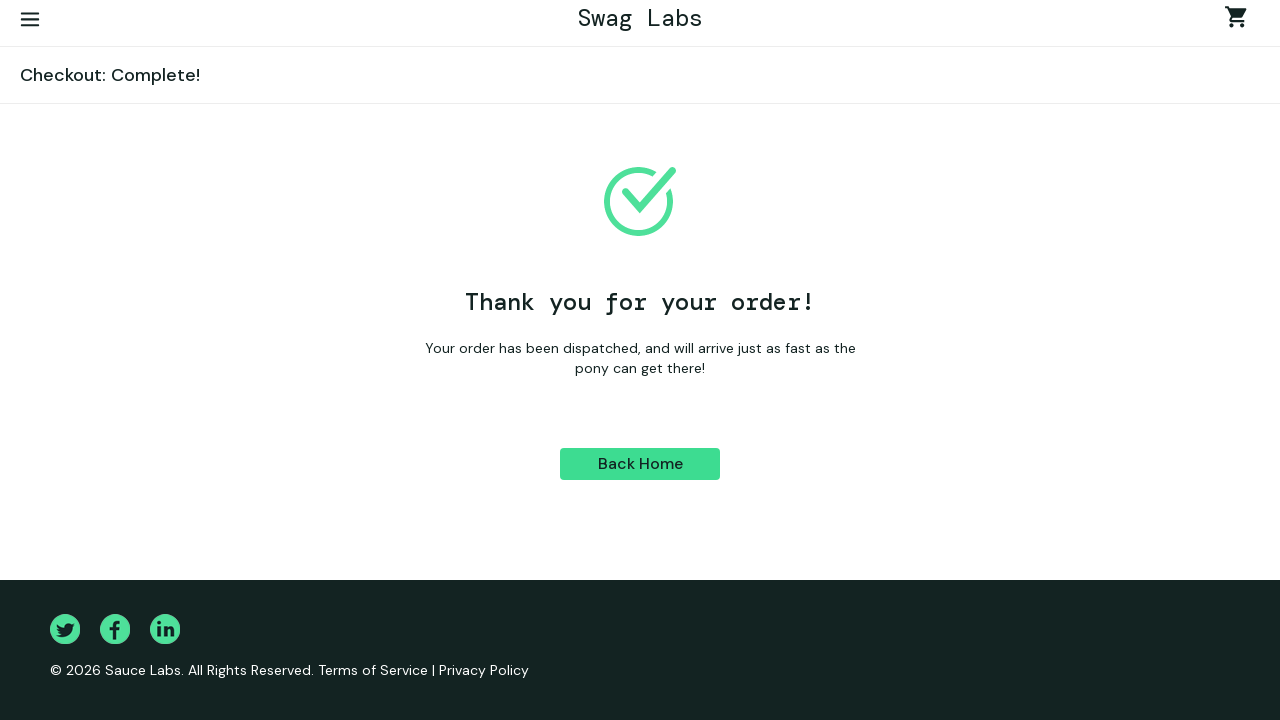

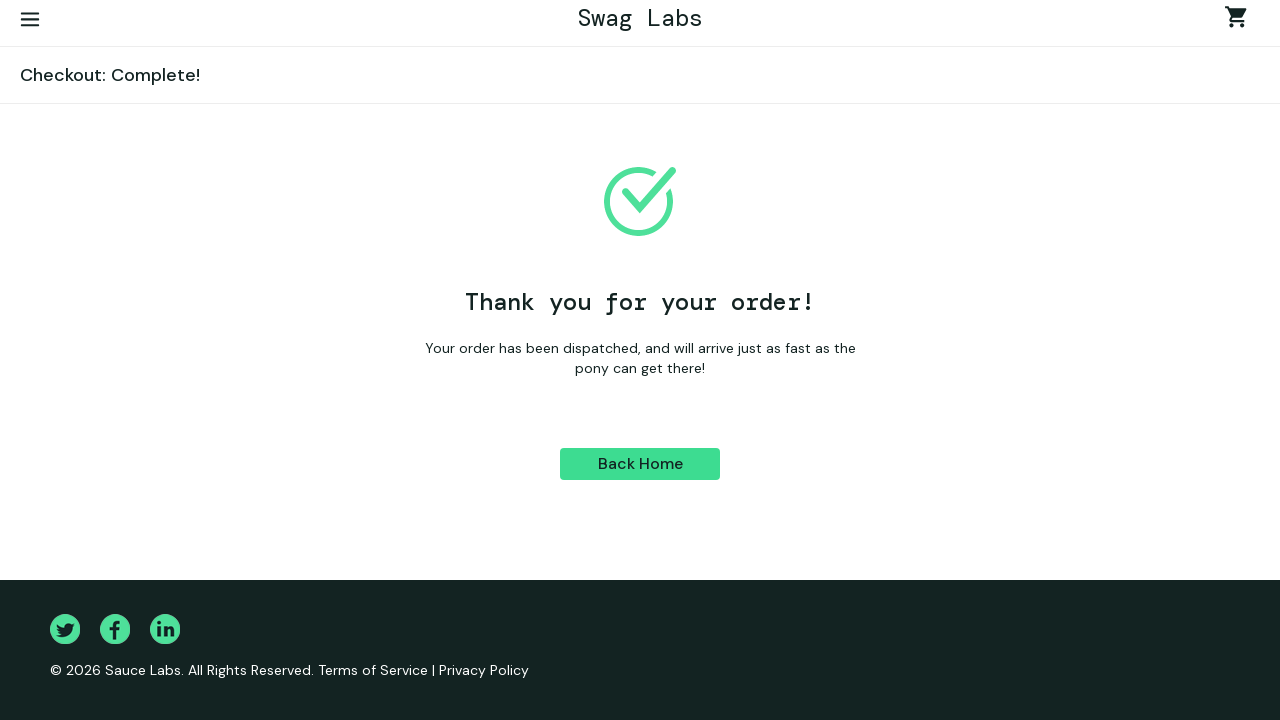